Tests the text input field by entering text and verifying the input value is correctly captured

Starting URL: https://www.selenium.dev/selenium/web/web-form.html

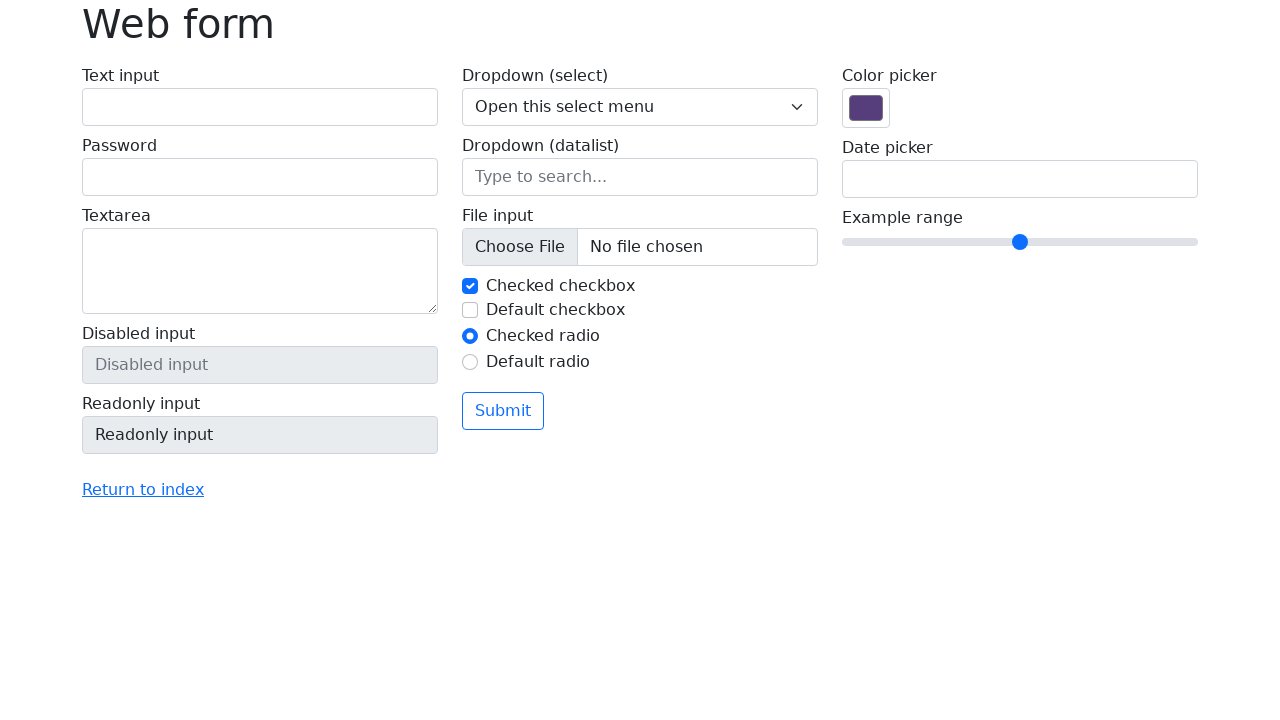

Filled text input field with 'Jika' on #my-text-id
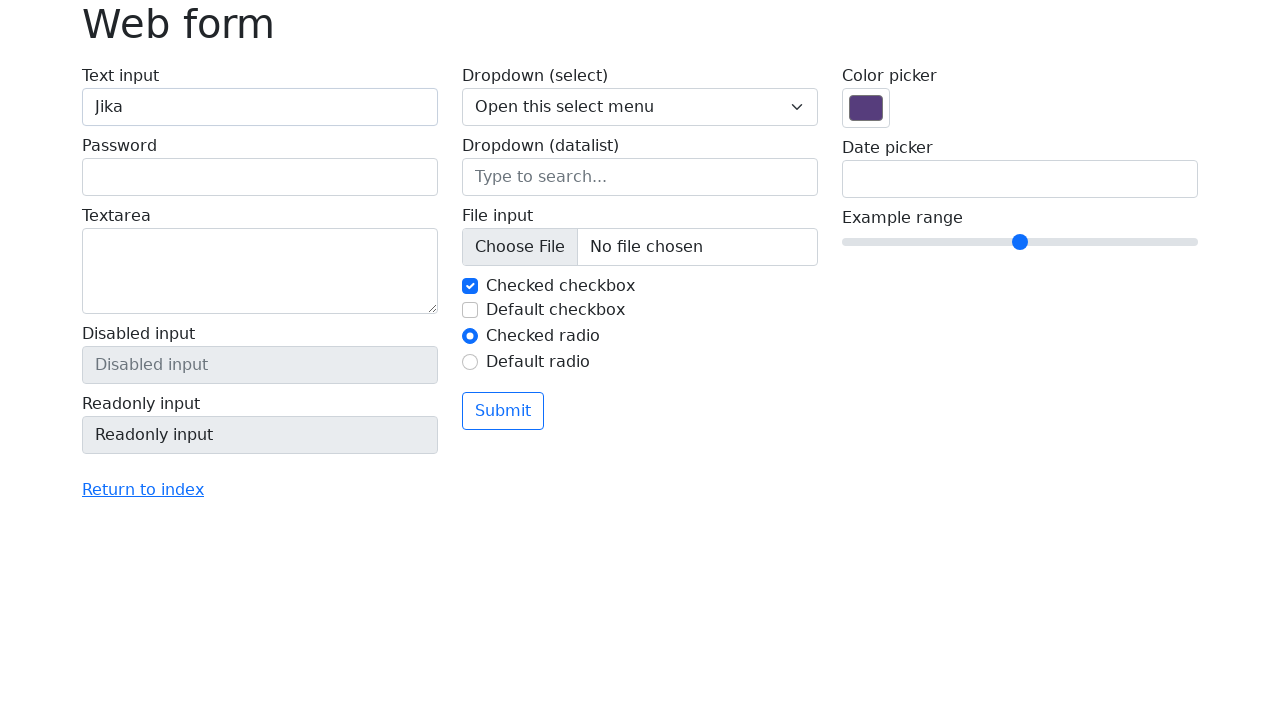

Retrieved input value from text field
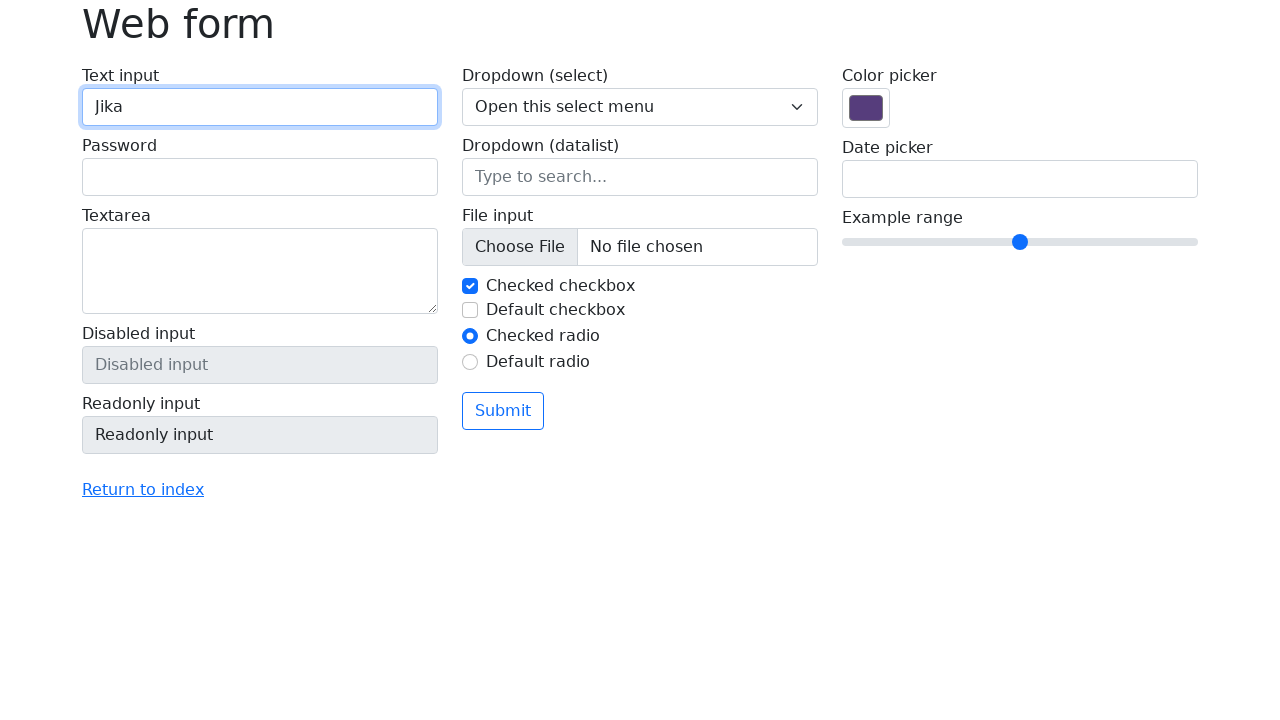

Verified input value equals 'Jika'
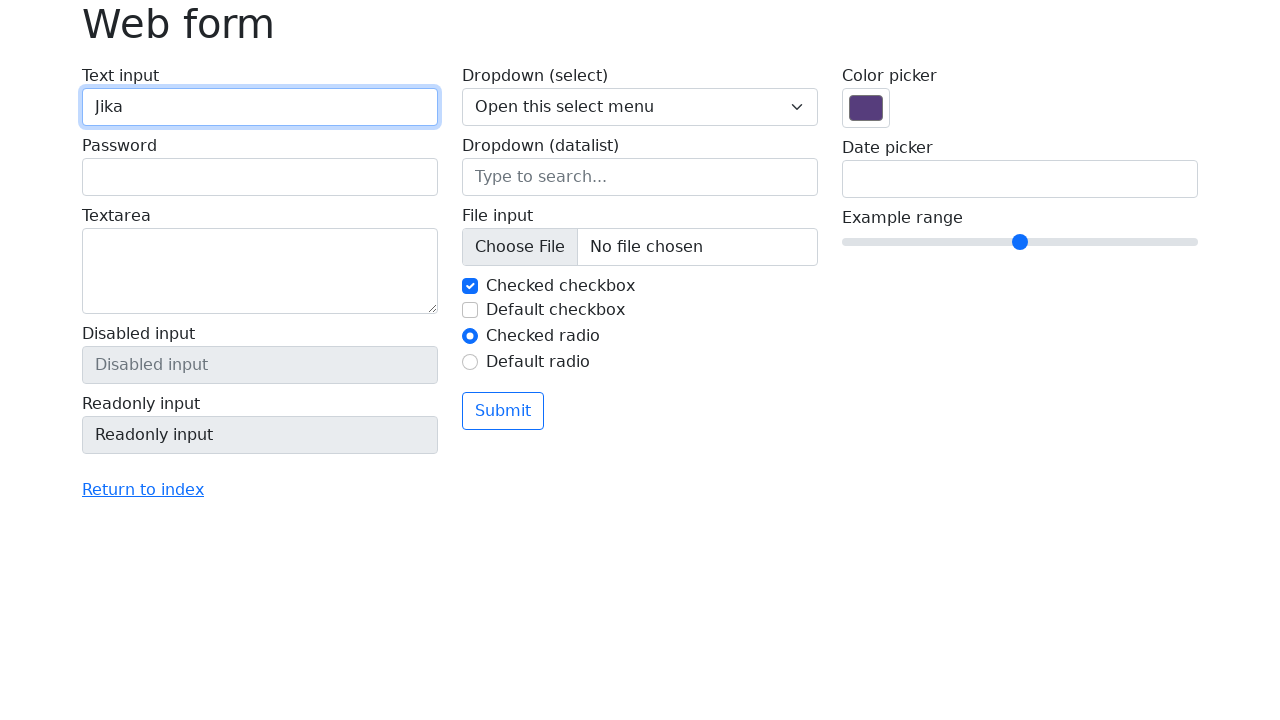

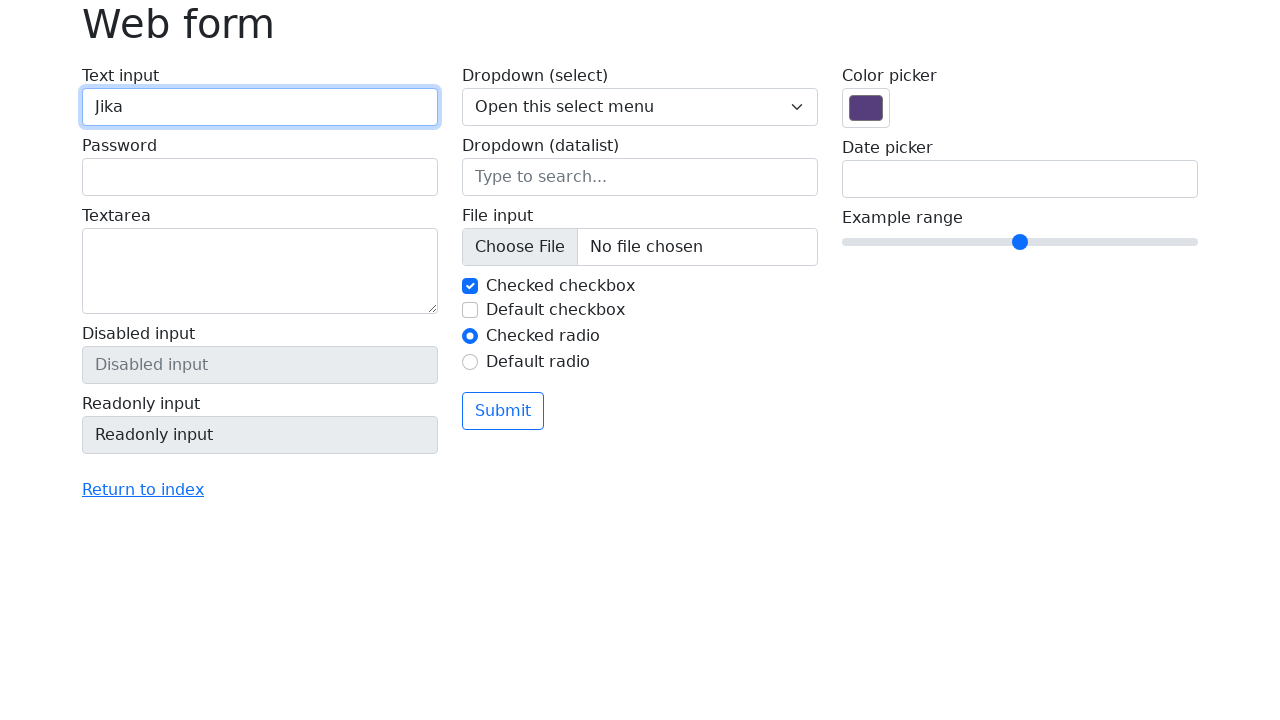